Tests adding a new record to a web table by clicking the Add button, filling out a form with user information (name, email, age, salary, department), and submitting it.

Starting URL: https://demoqa.com/webtables

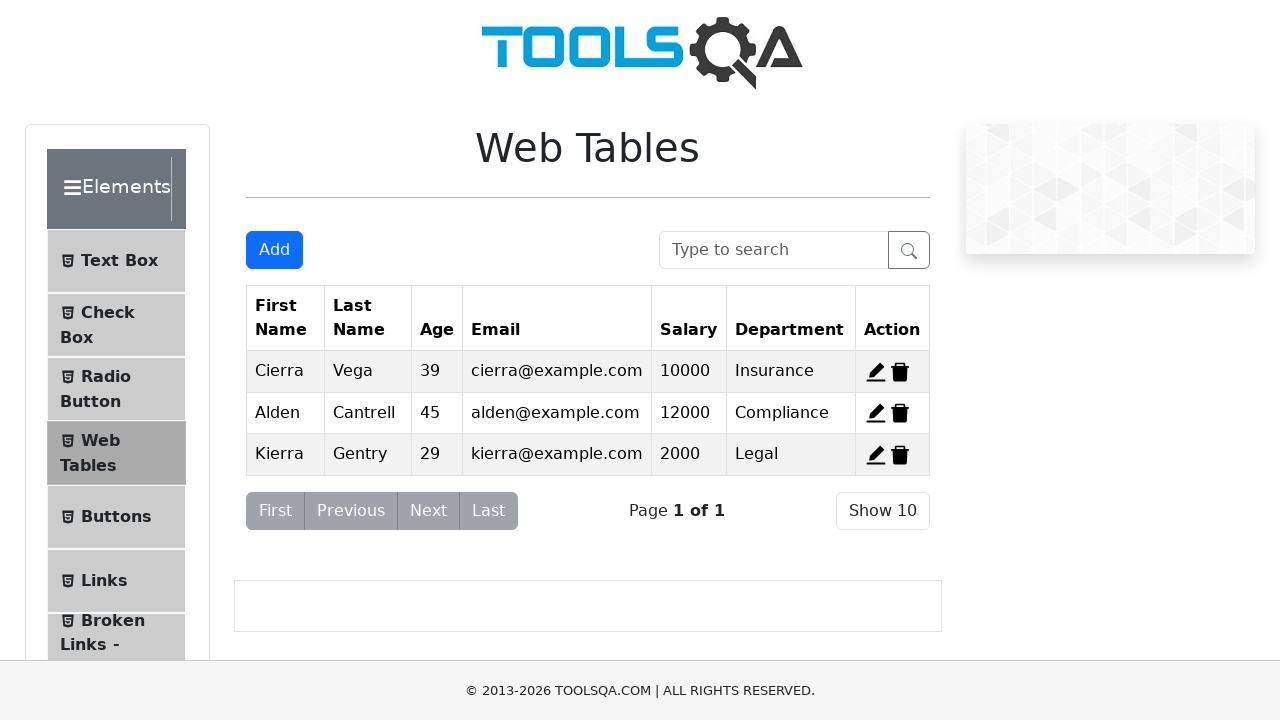

Clicked Add button to open the form at (274, 250) on #addNewRecordButton
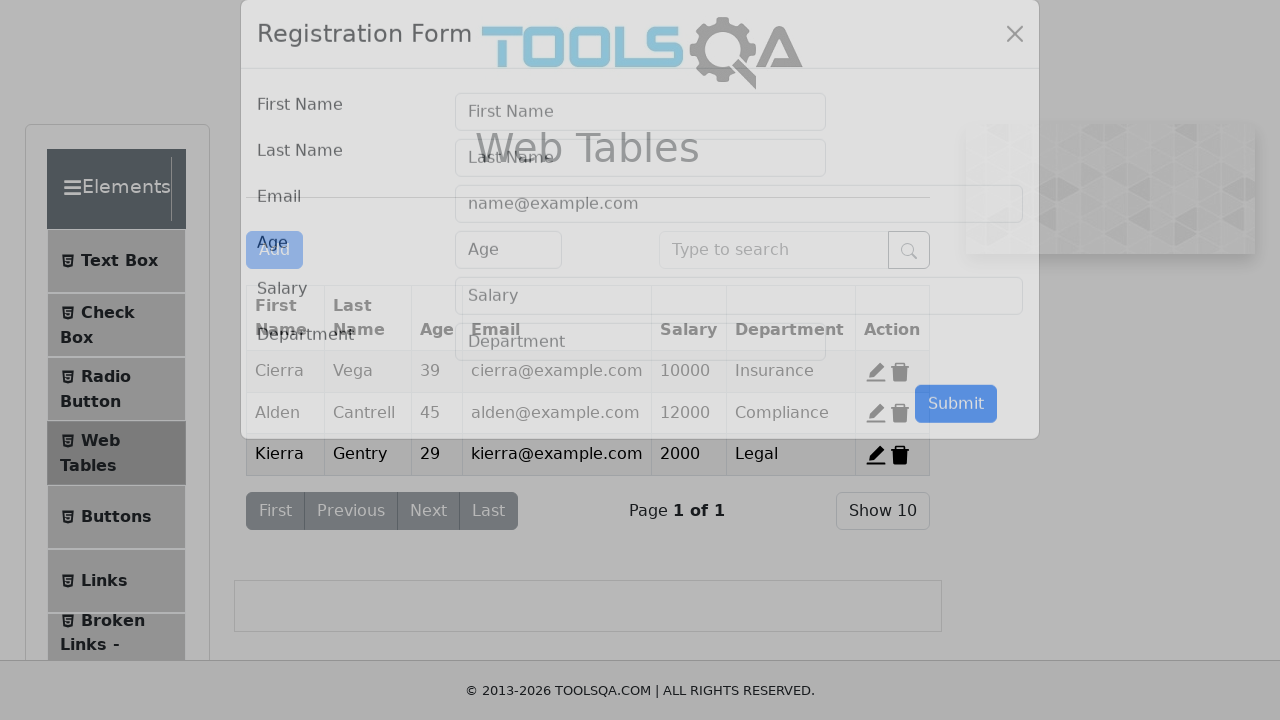

Filled first name field with 'John' on #firstName
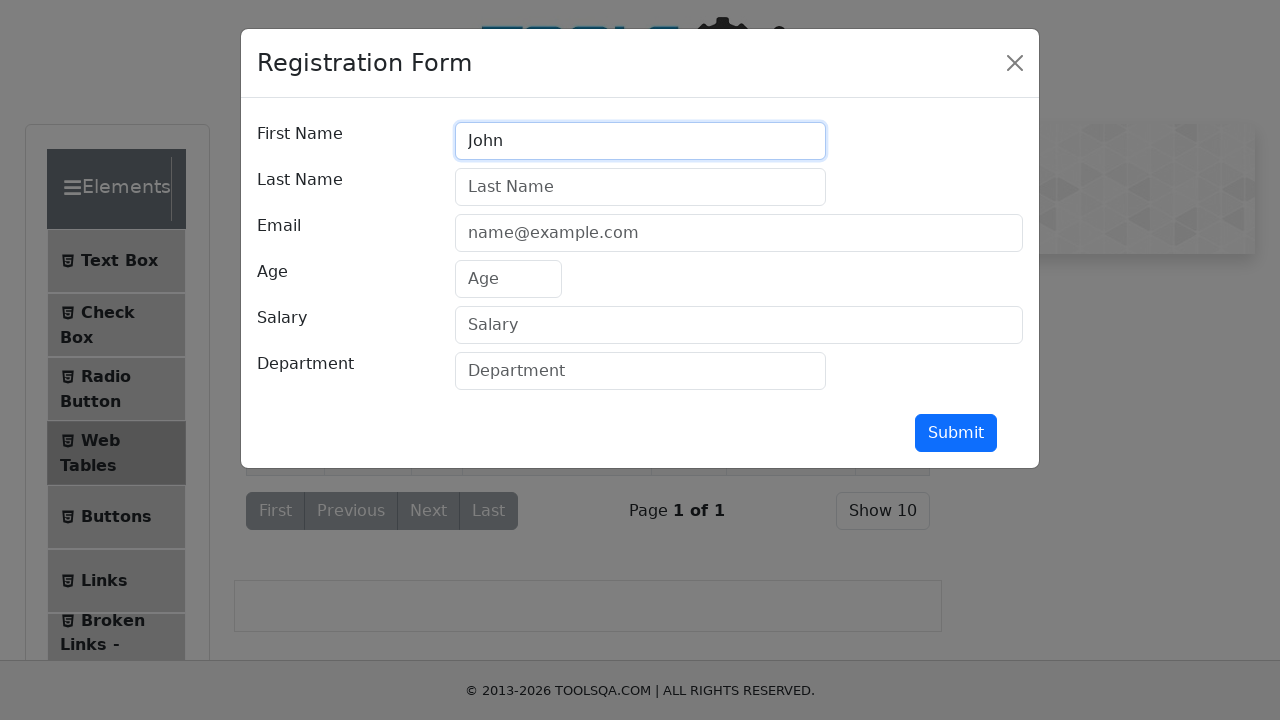

Filled last name field with 'Smith' on #lastName
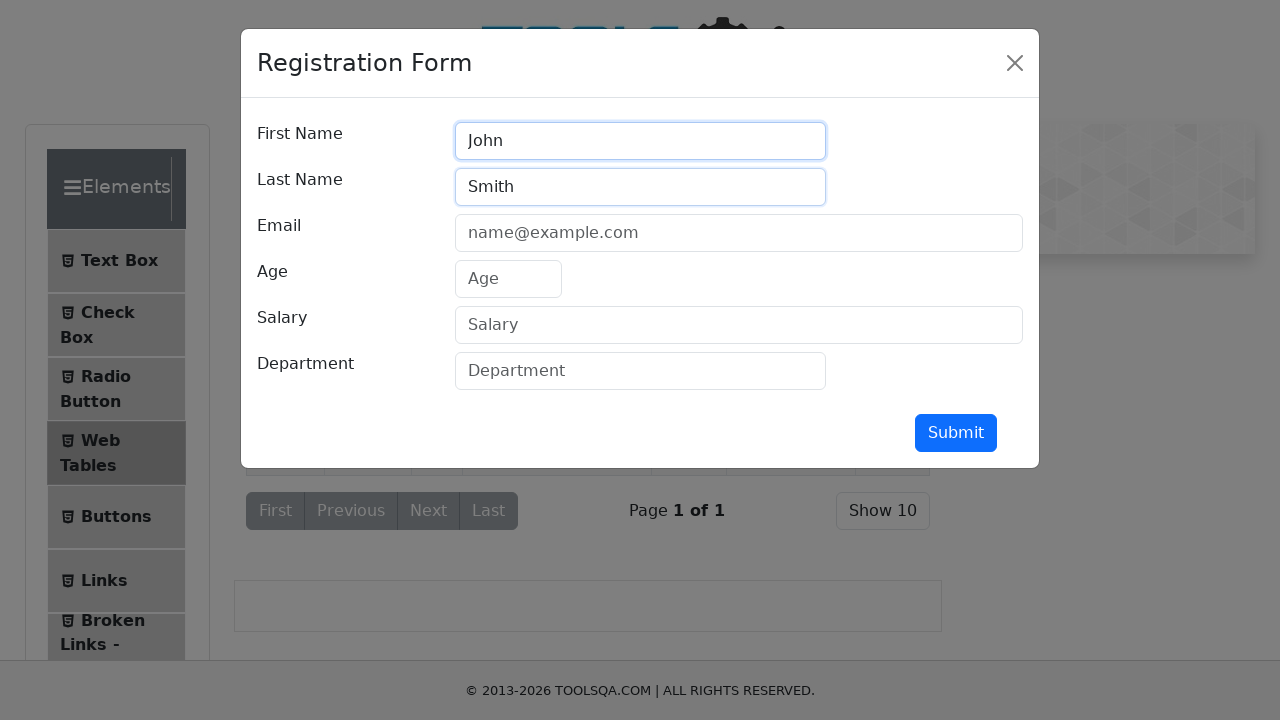

Filled email field with 'john.smith@example.com' on #userEmail
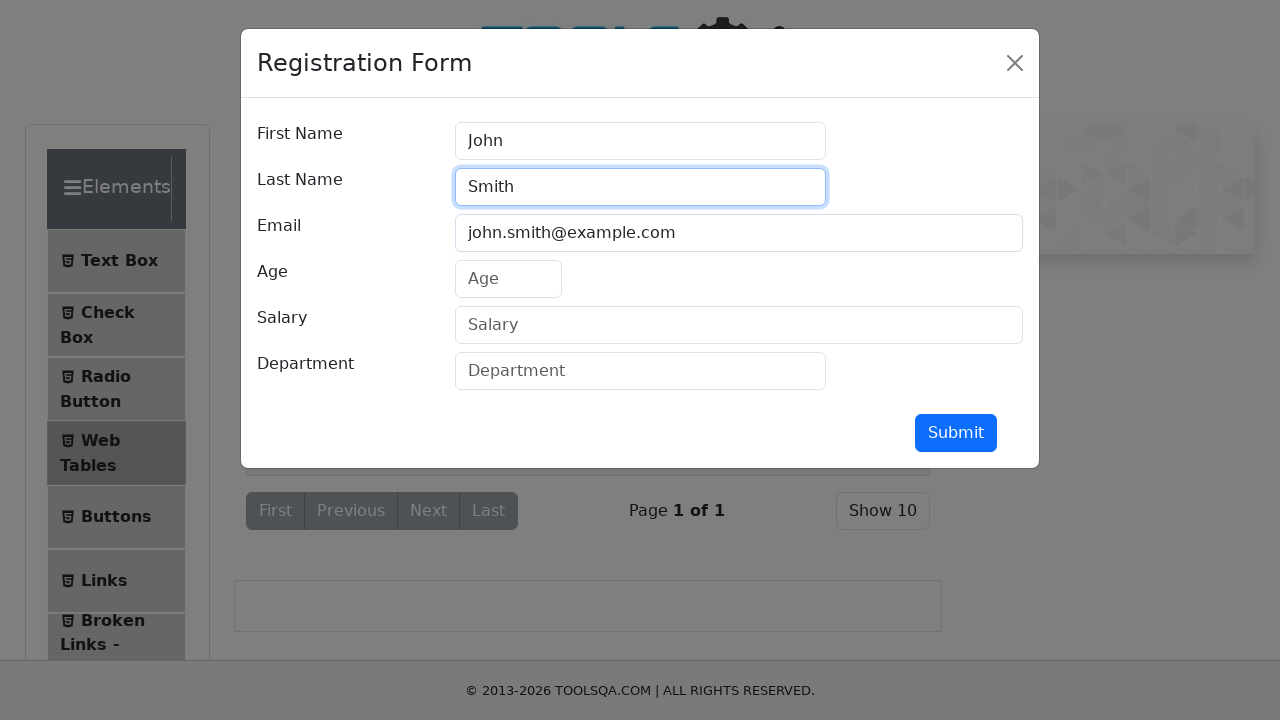

Filled age field with '32' on #age
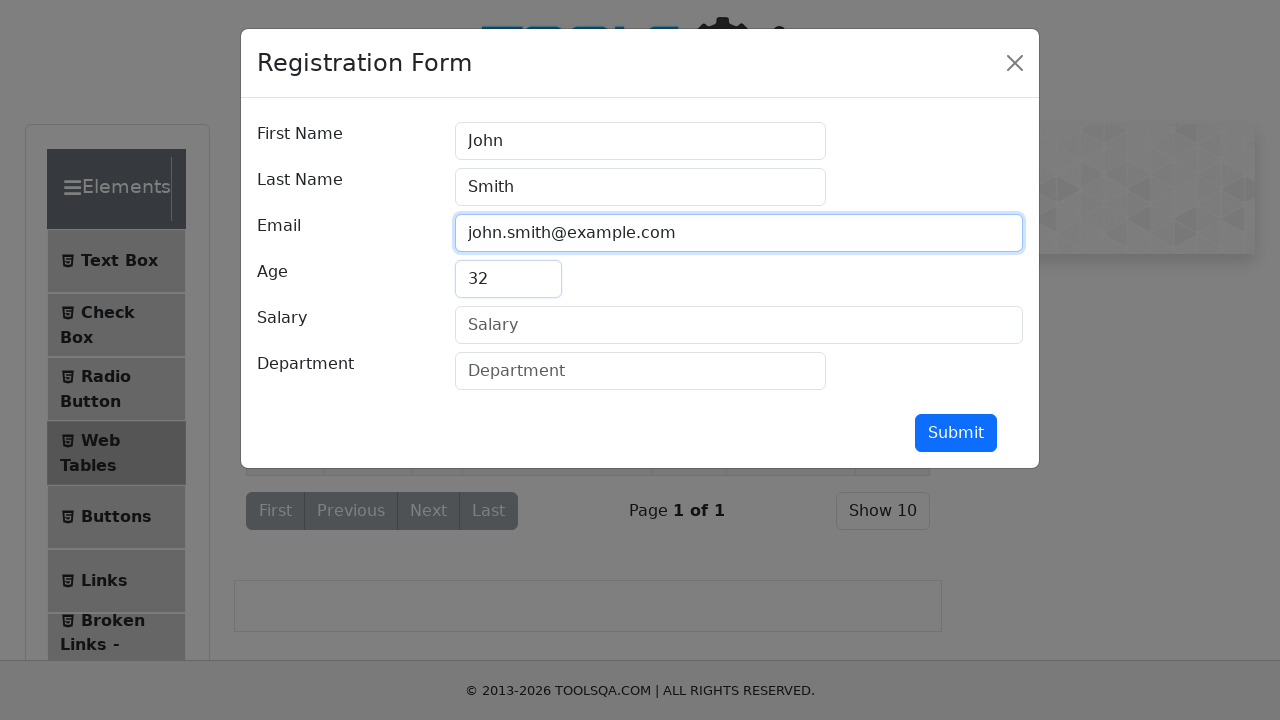

Filled salary field with '75000' on #salary
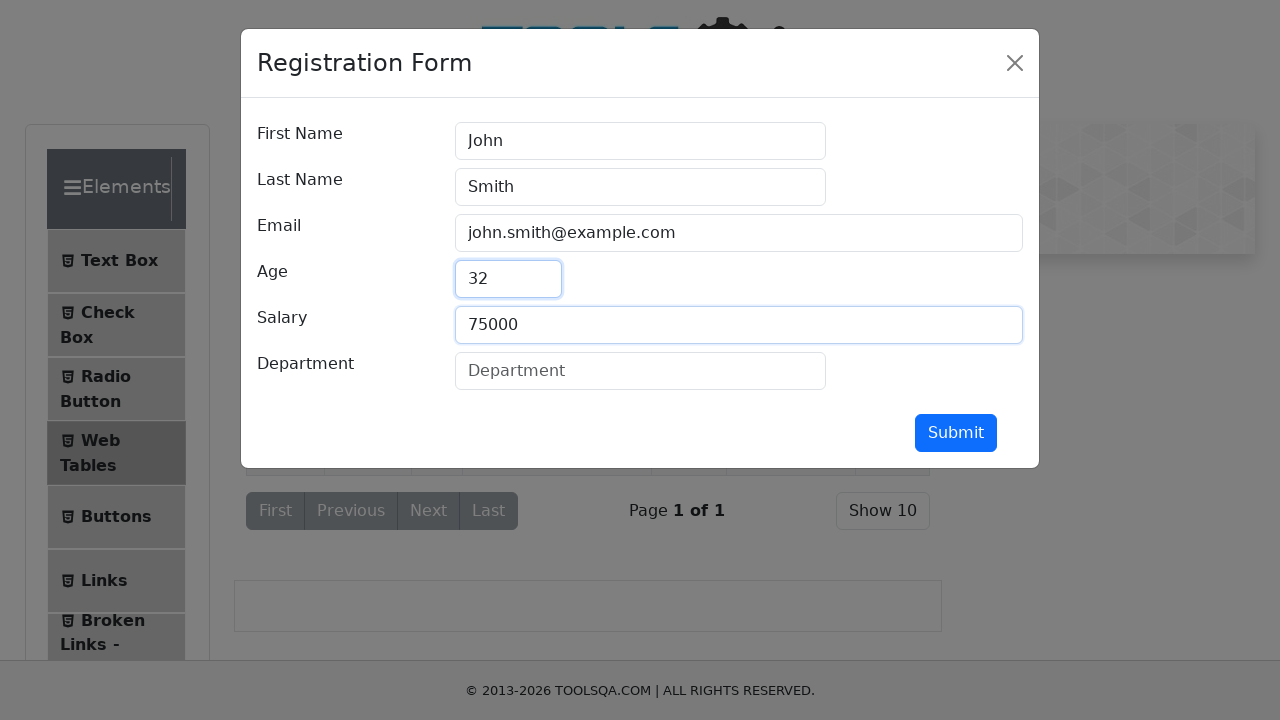

Filled department field with 'Engineering' on #department
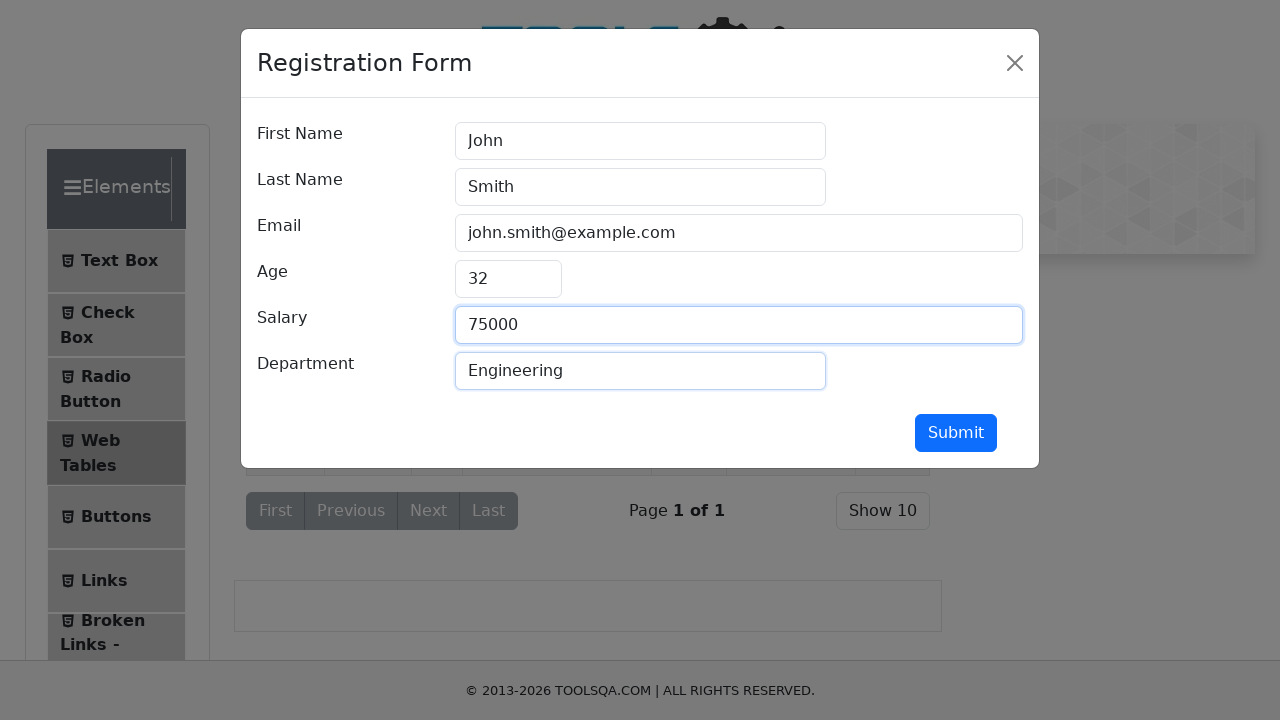

Clicked submit button to add the new record at (956, 433) on #submit
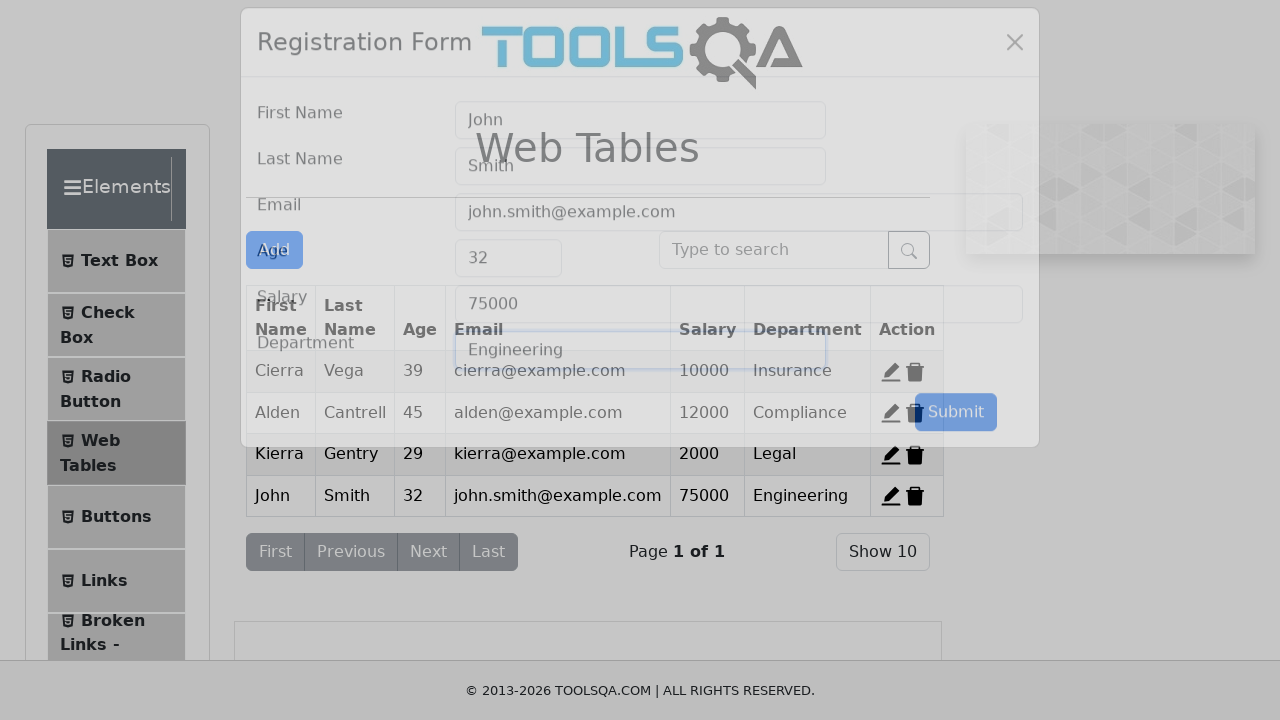

Waited for the web table to update with the new record
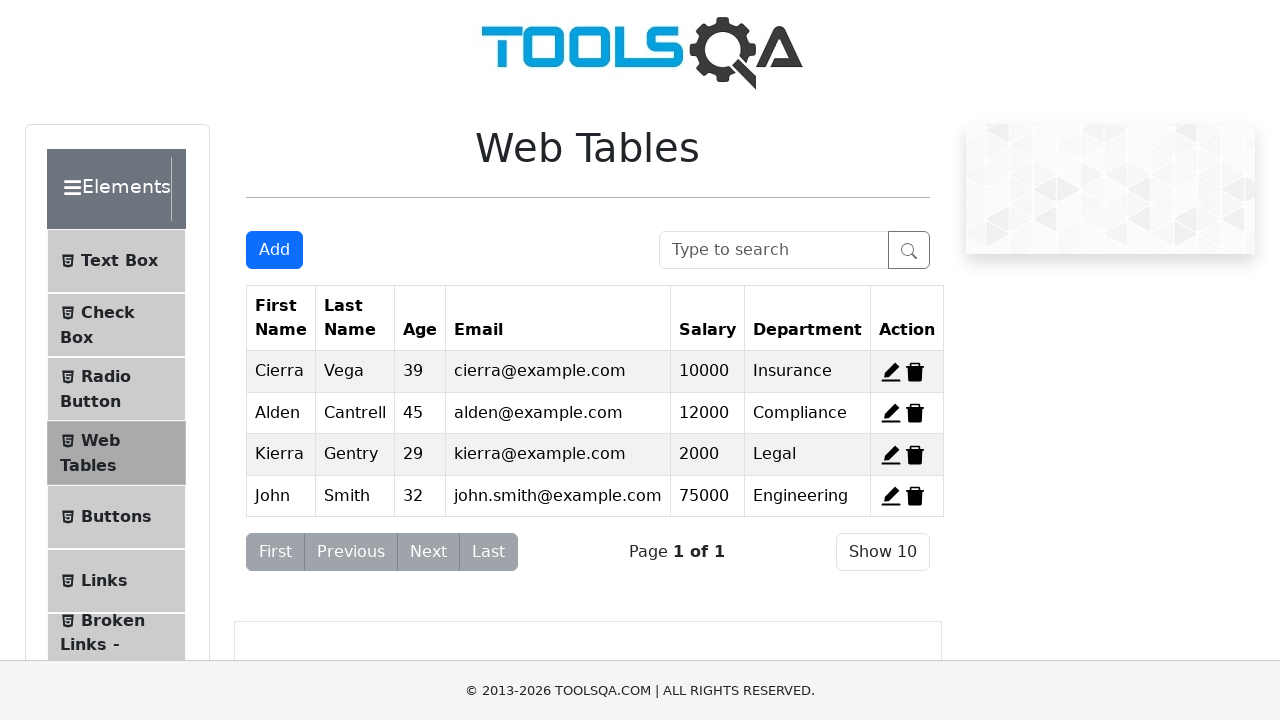

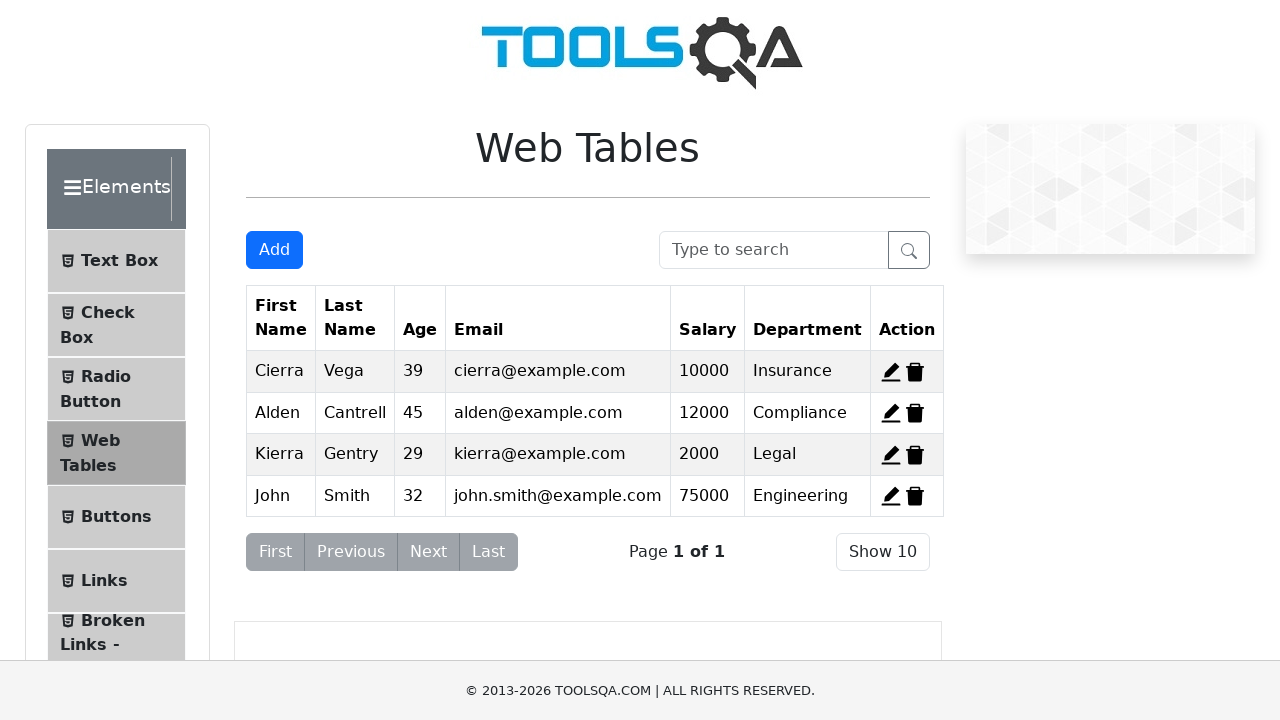